Tests a slow calculator by performing addition (1+3) and waiting for the result to display

Starting URL: https://bonigarcia.dev/selenium-webdriver-java/slow-calculator.html

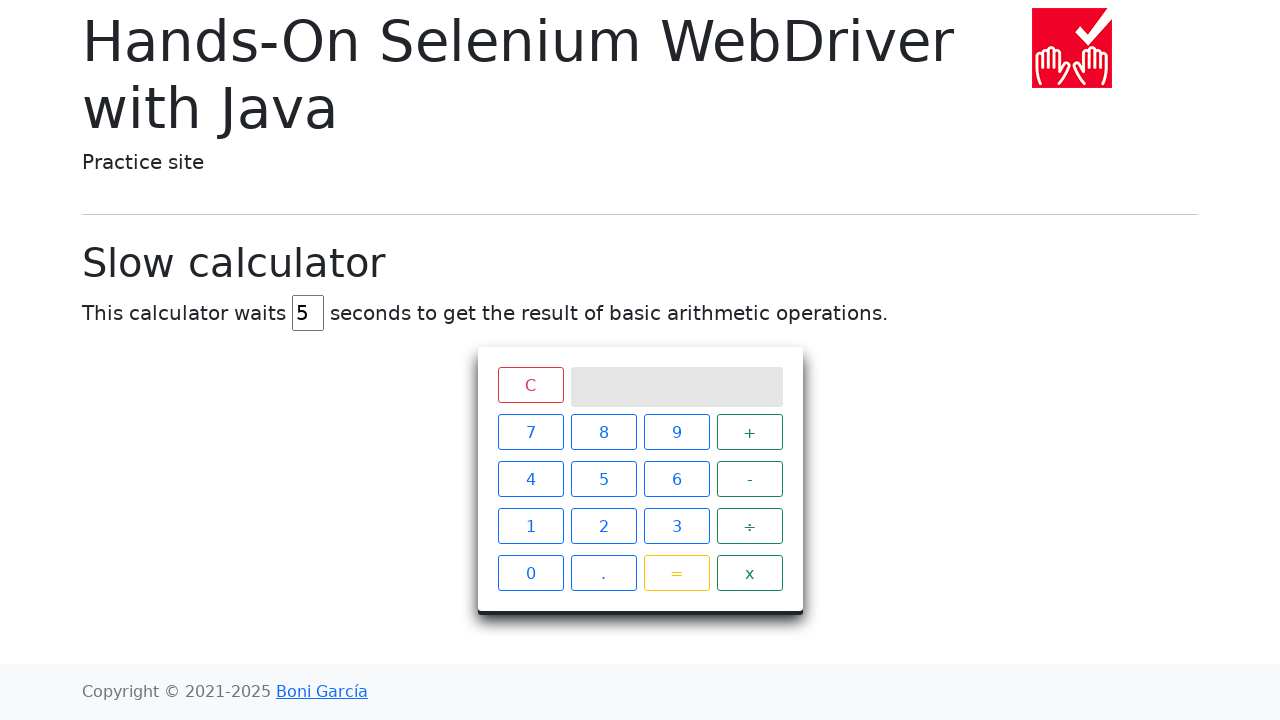

Clicked '1' button on calculator at (530, 526) on xpath=//span[text()='1']
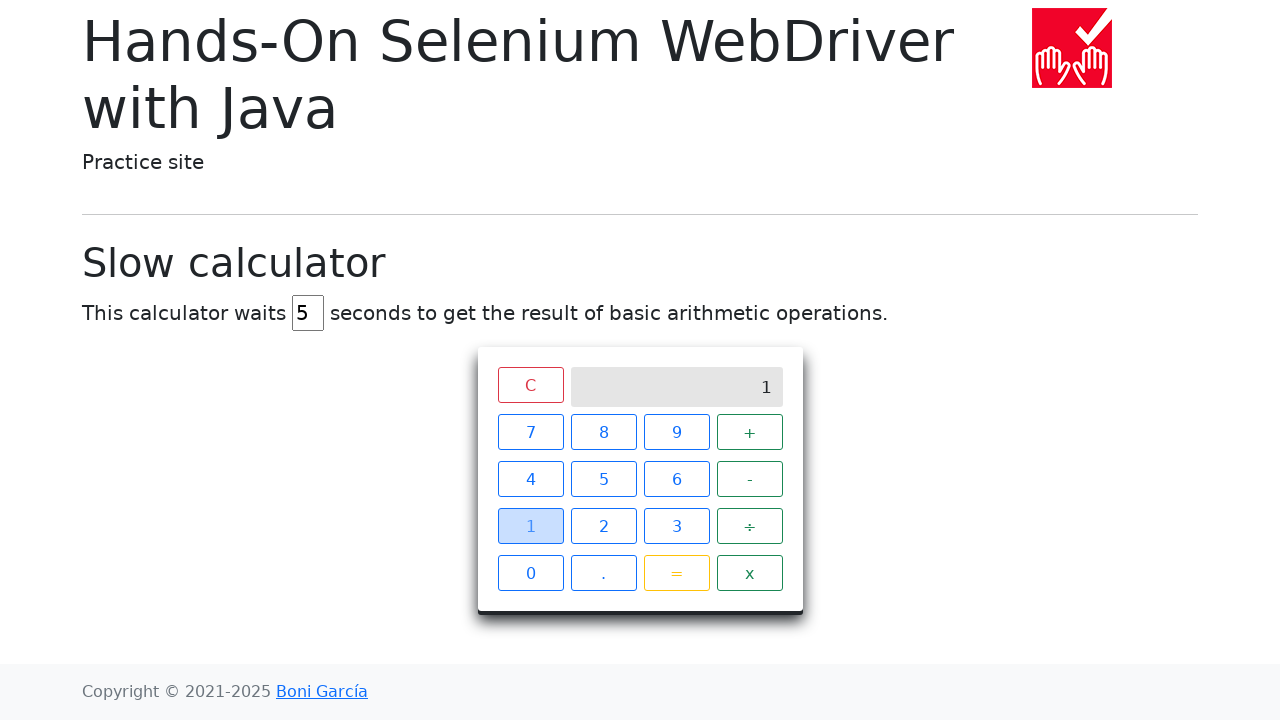

Clicked '+' button on calculator at (750, 432) on xpath=//span[text()='+']
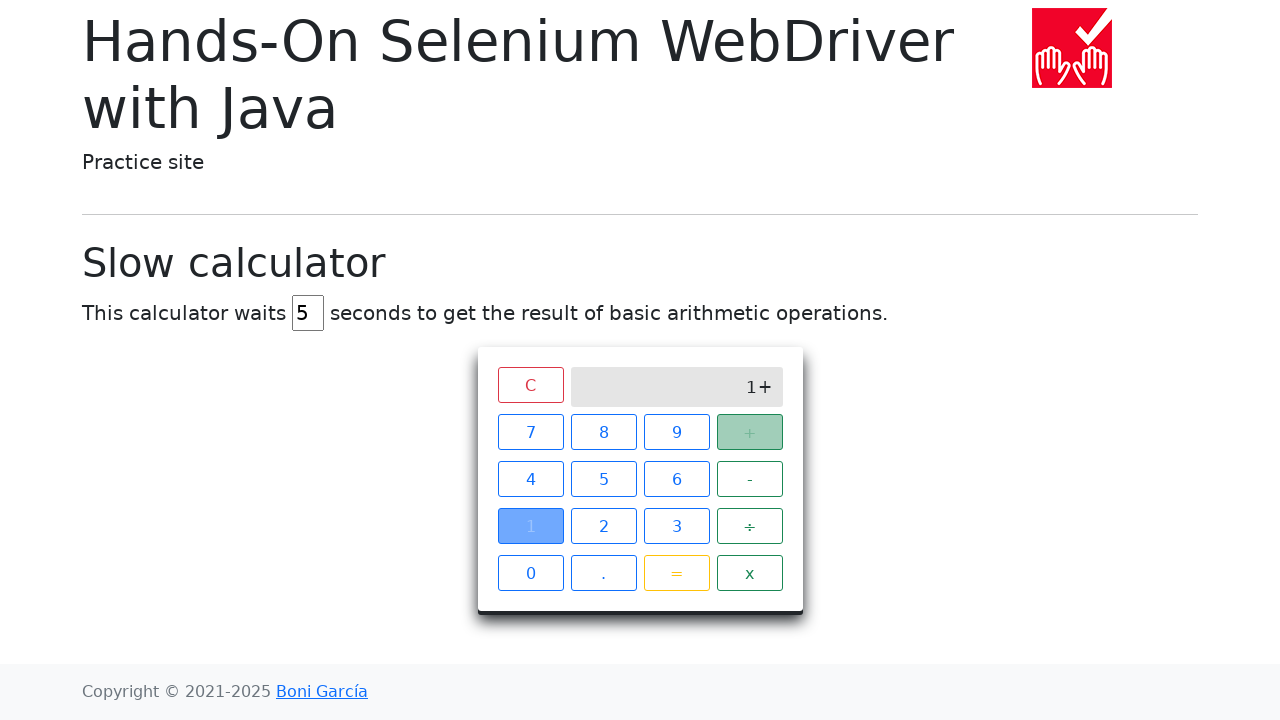

Clicked '3' button on calculator at (676, 526) on xpath=//span[text()='3']
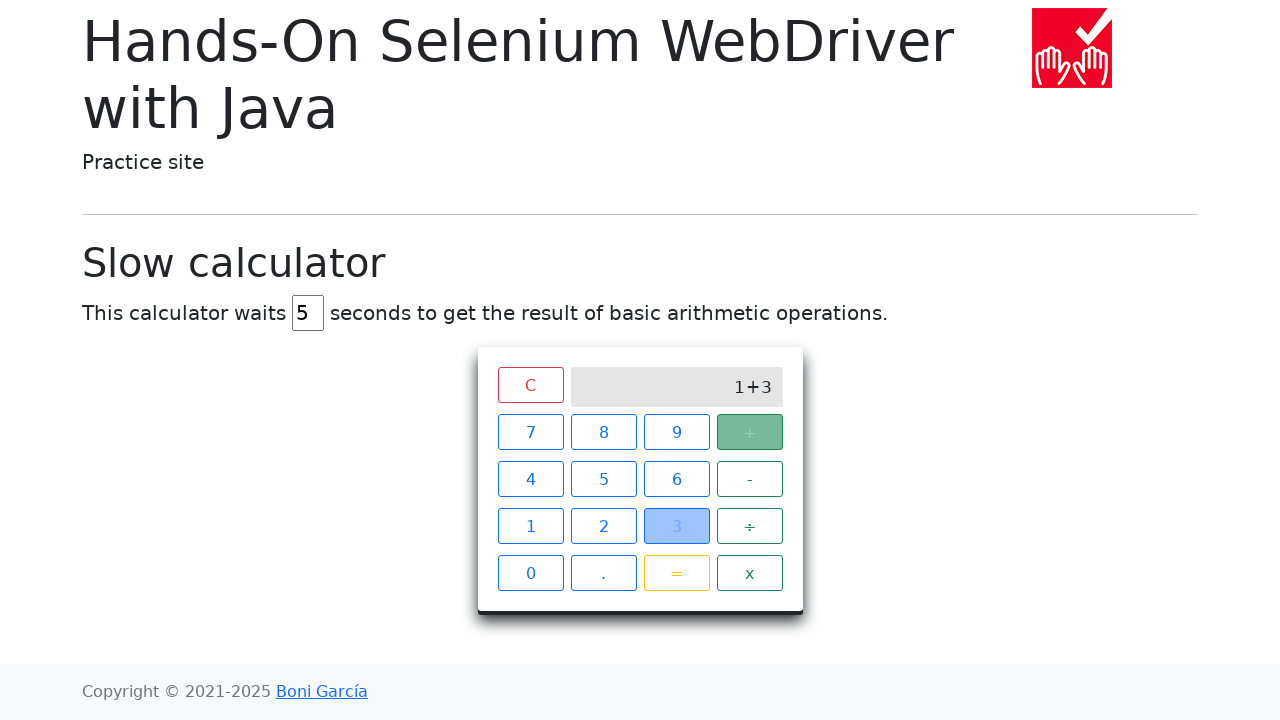

Clicked '=' button to perform calculation at (676, 573) on xpath=//span[text()='=']
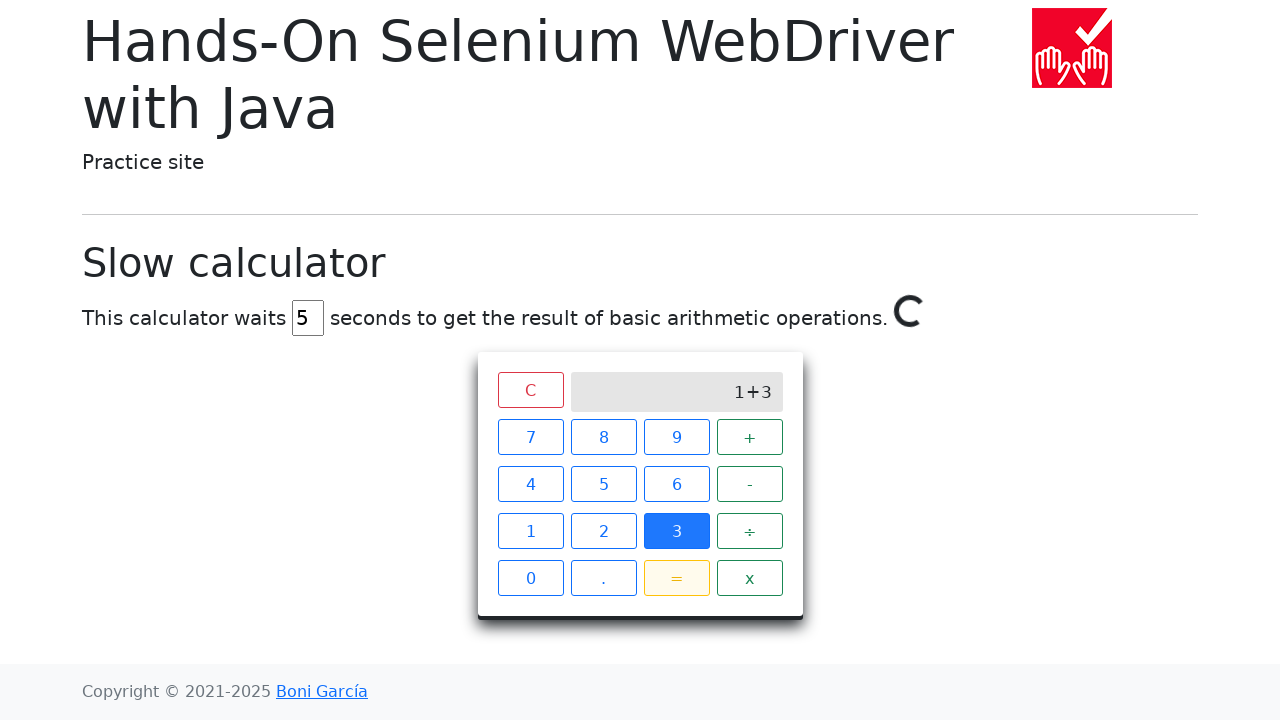

Verified result '4' displayed on calculator screen
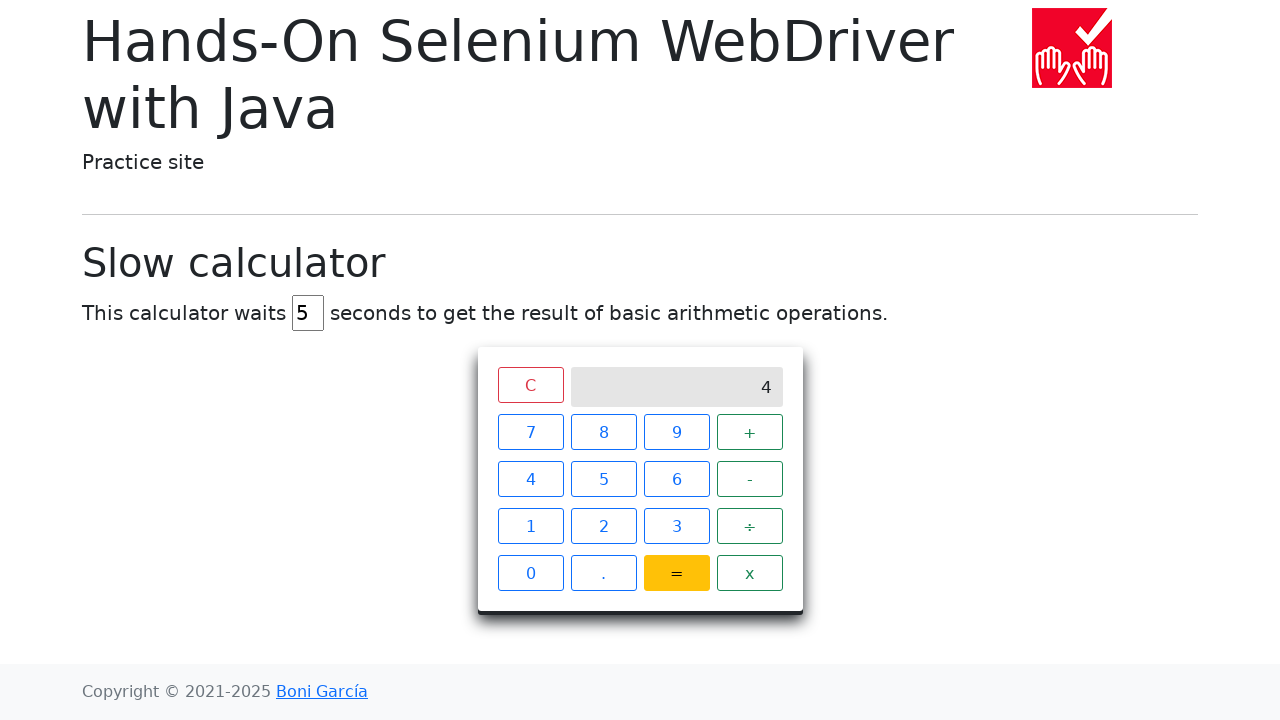

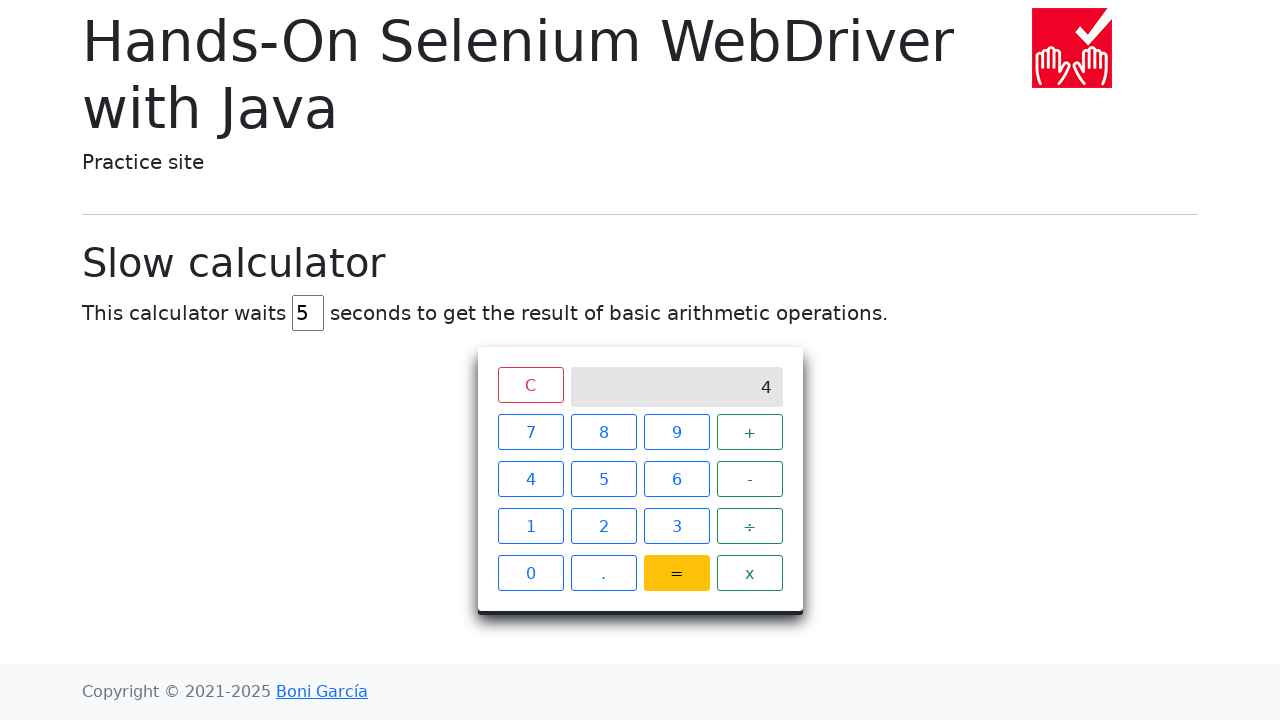